Tests form filling functionality by entering first name, last name, and email fields with slow typing simulation and verifying the values are correctly entered.

Starting URL: https://app.cloudqa.io/home/AutomationPracticeForm

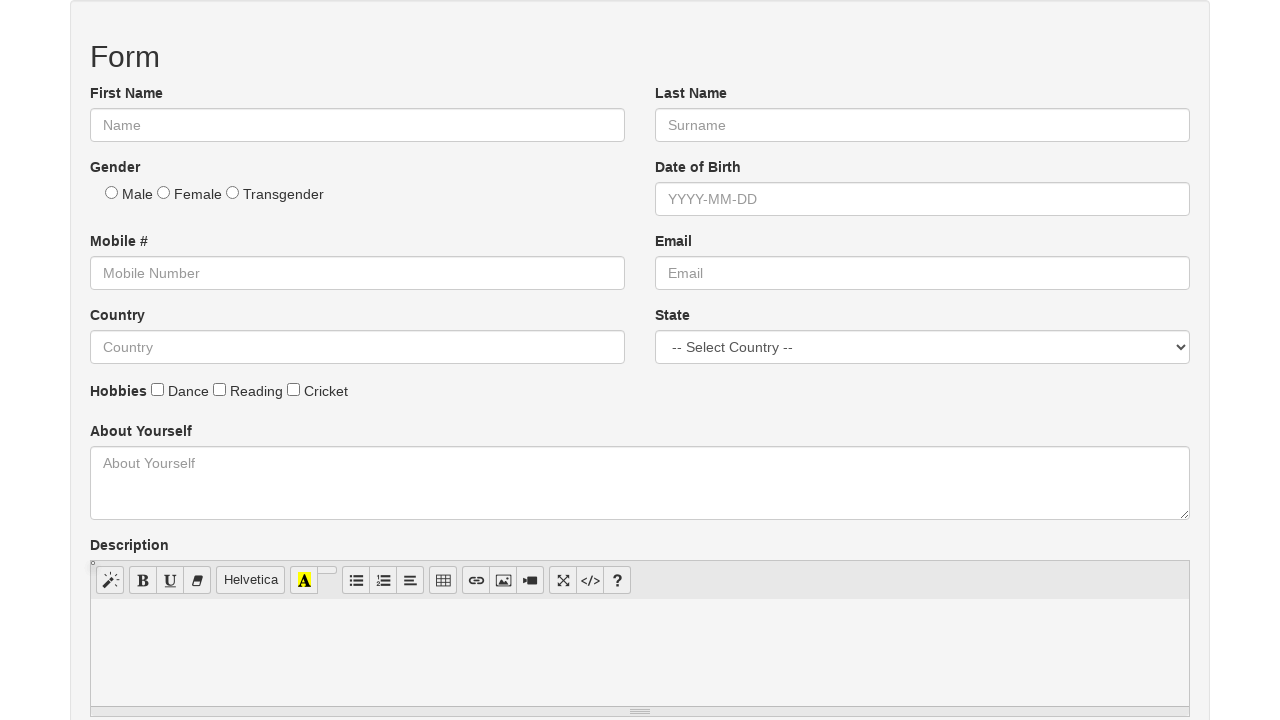

Navigated to Automation Practice Form page
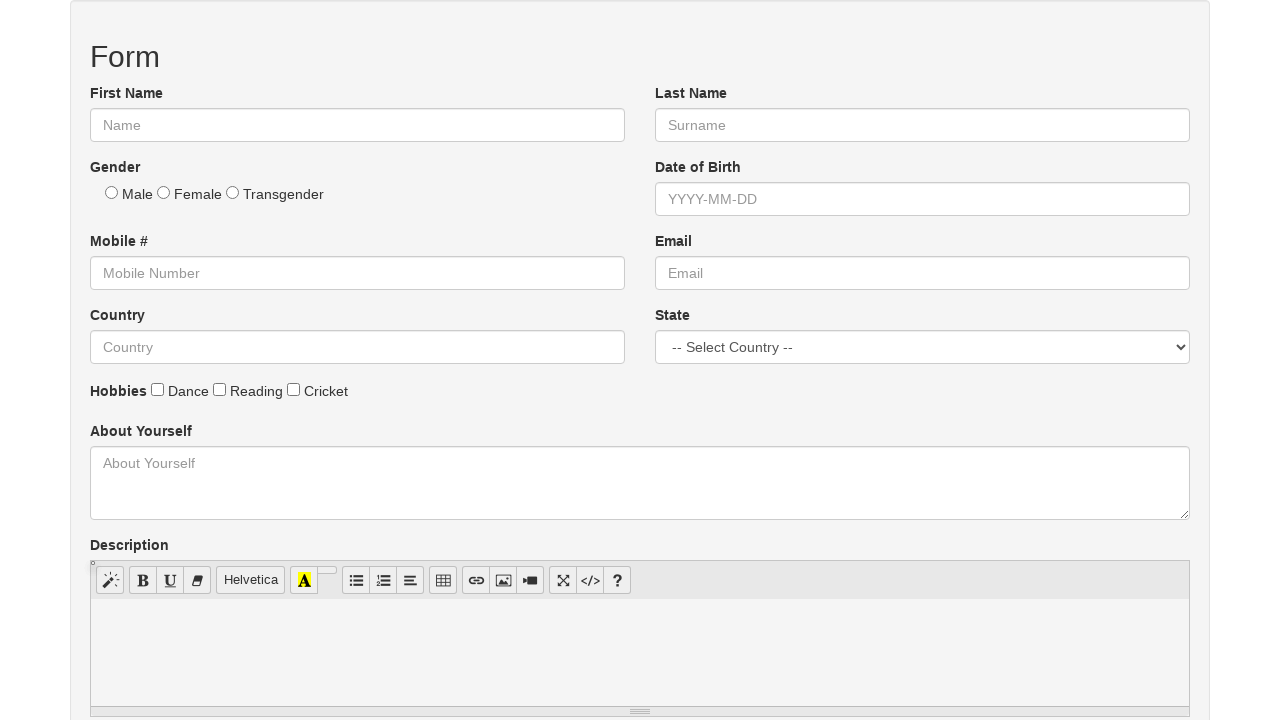

Located first name input field
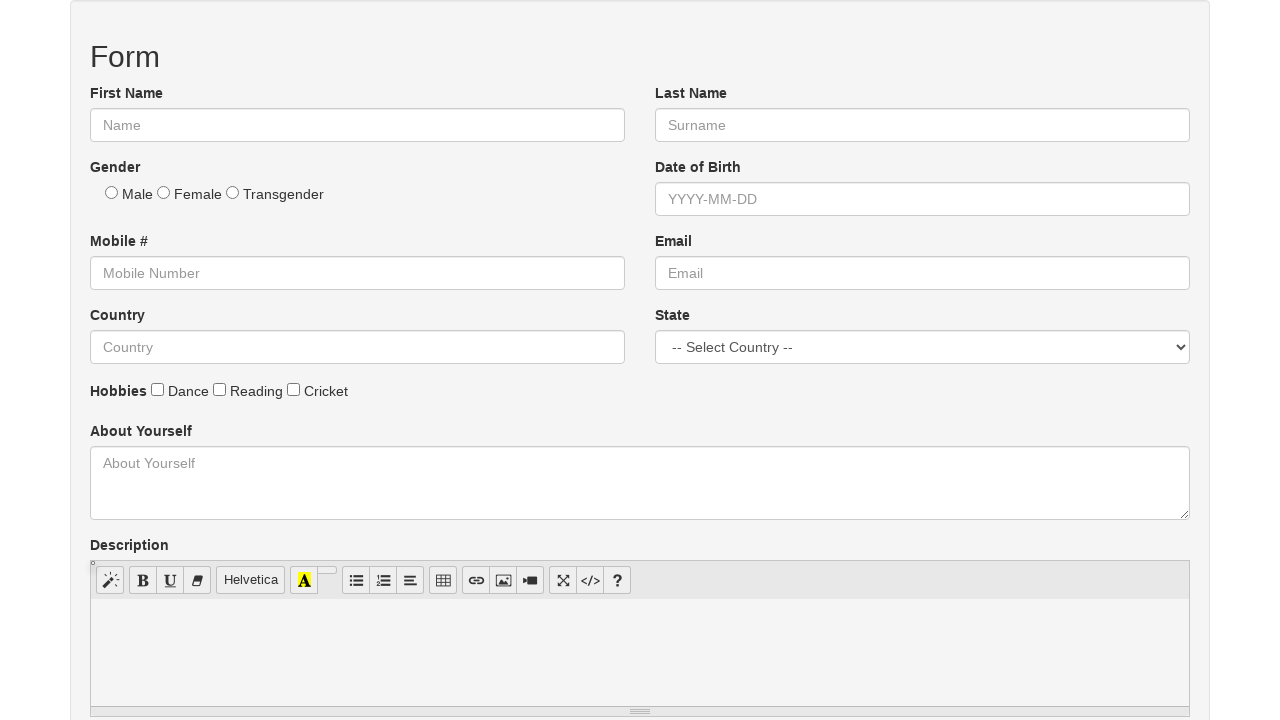

Typed 'Dhairya' into first name field with 200ms delay between characters on internal:label="First name"i
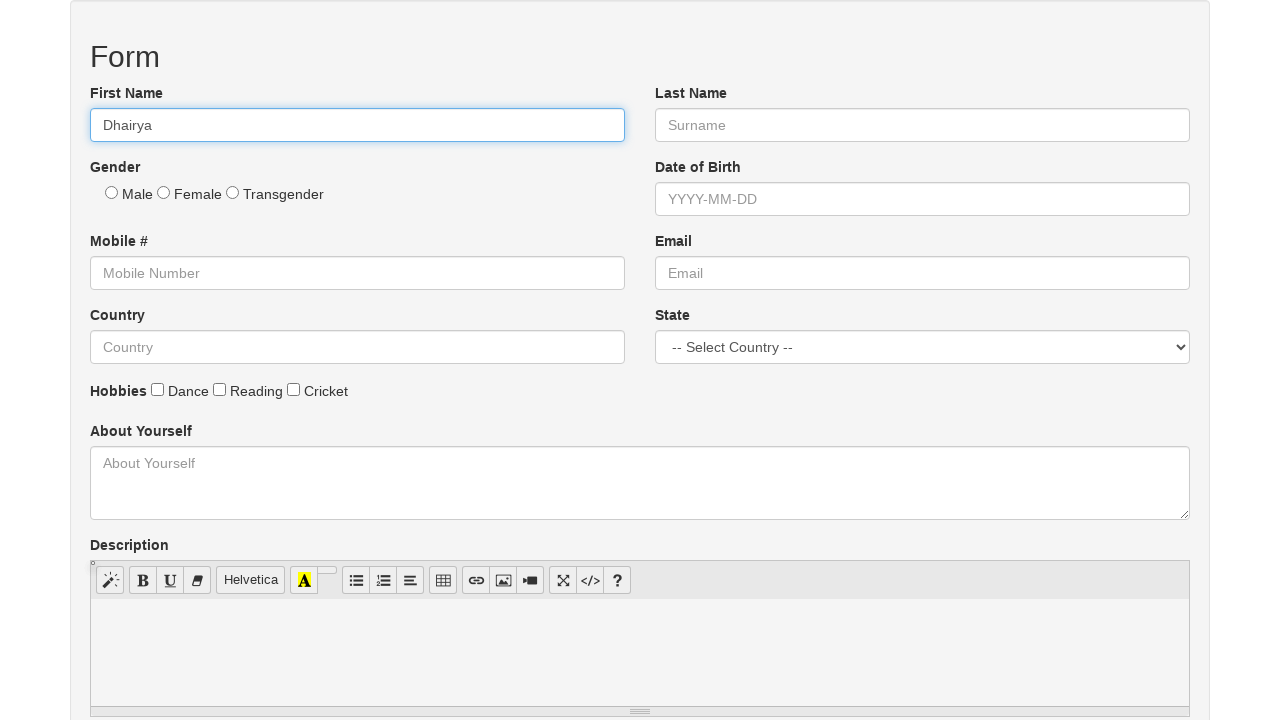

Located last name input field
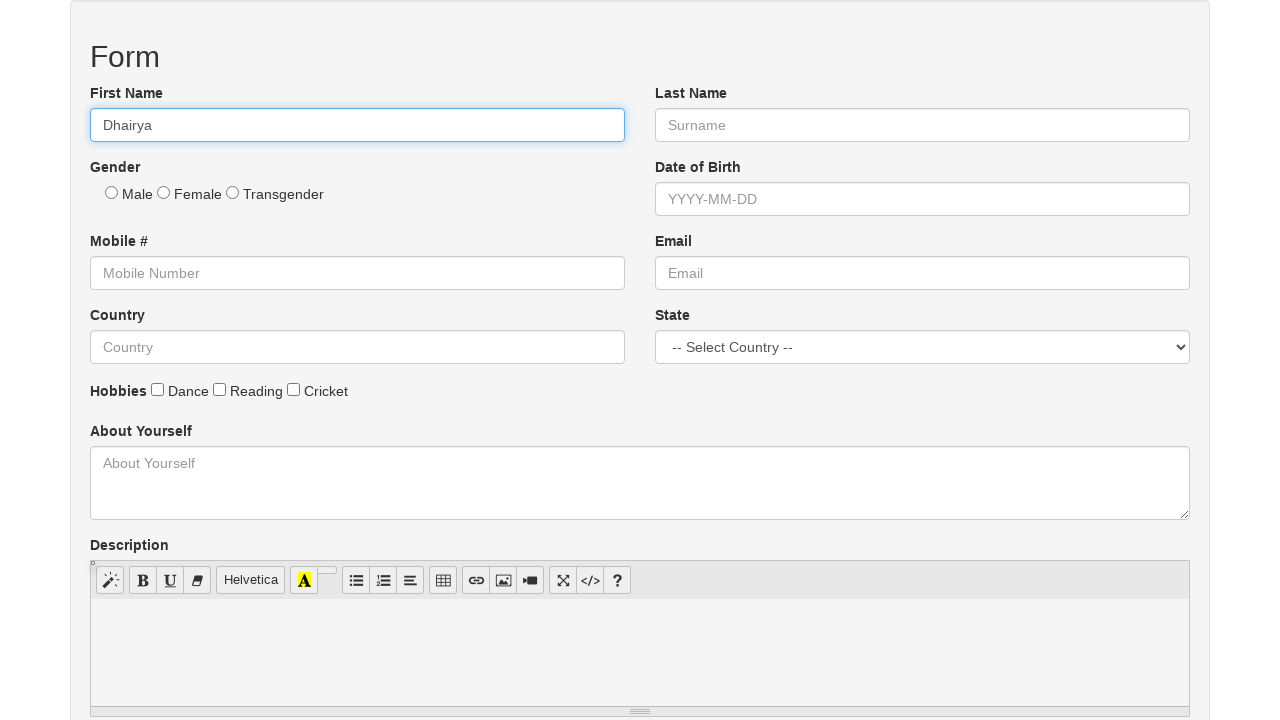

Typed 'Kaithwar' into last name field with 200ms delay between characters on internal:label="Last name"i
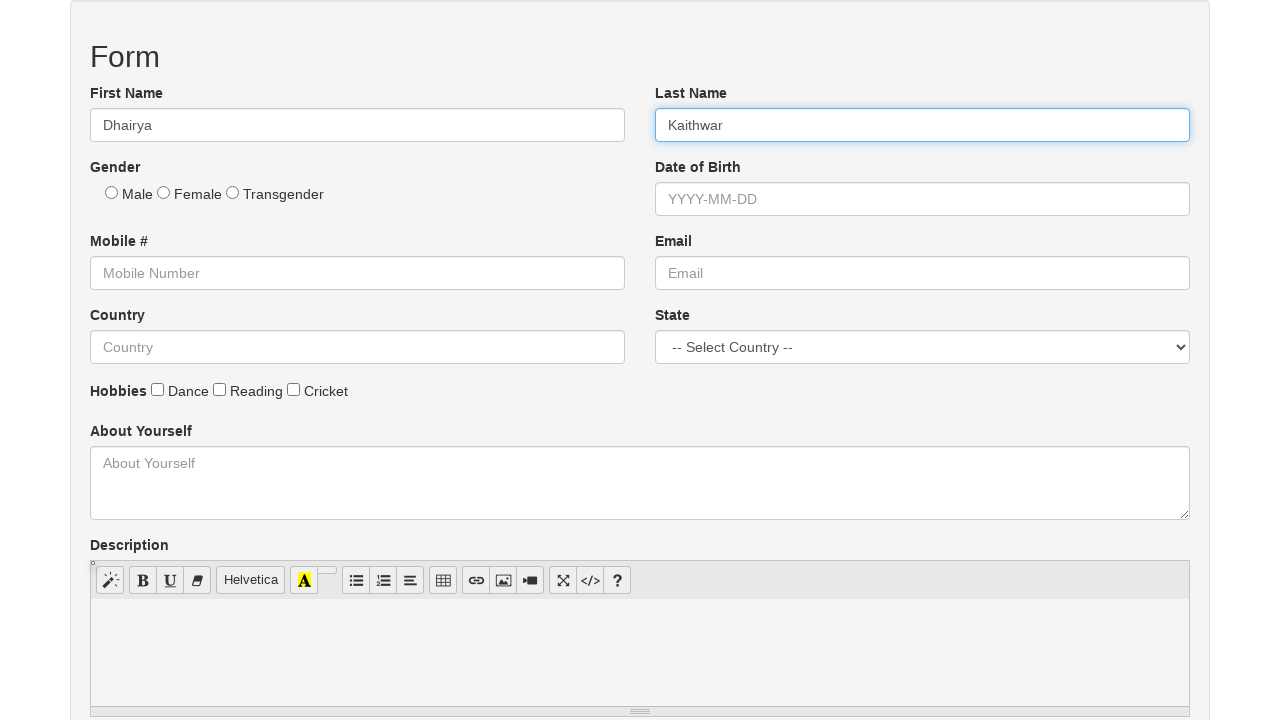

Located email input field
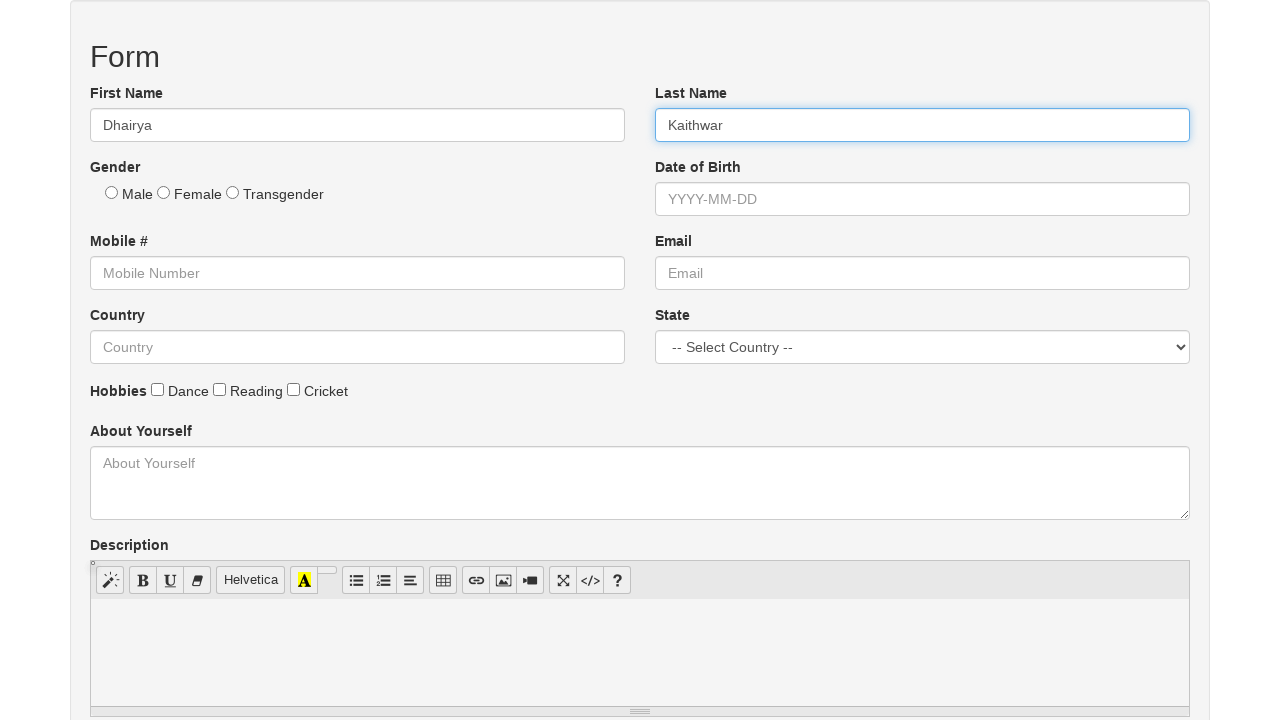

Typed 'dhairya9d@gmail.com' into email field with 200ms delay between characters on internal:label="Email"i
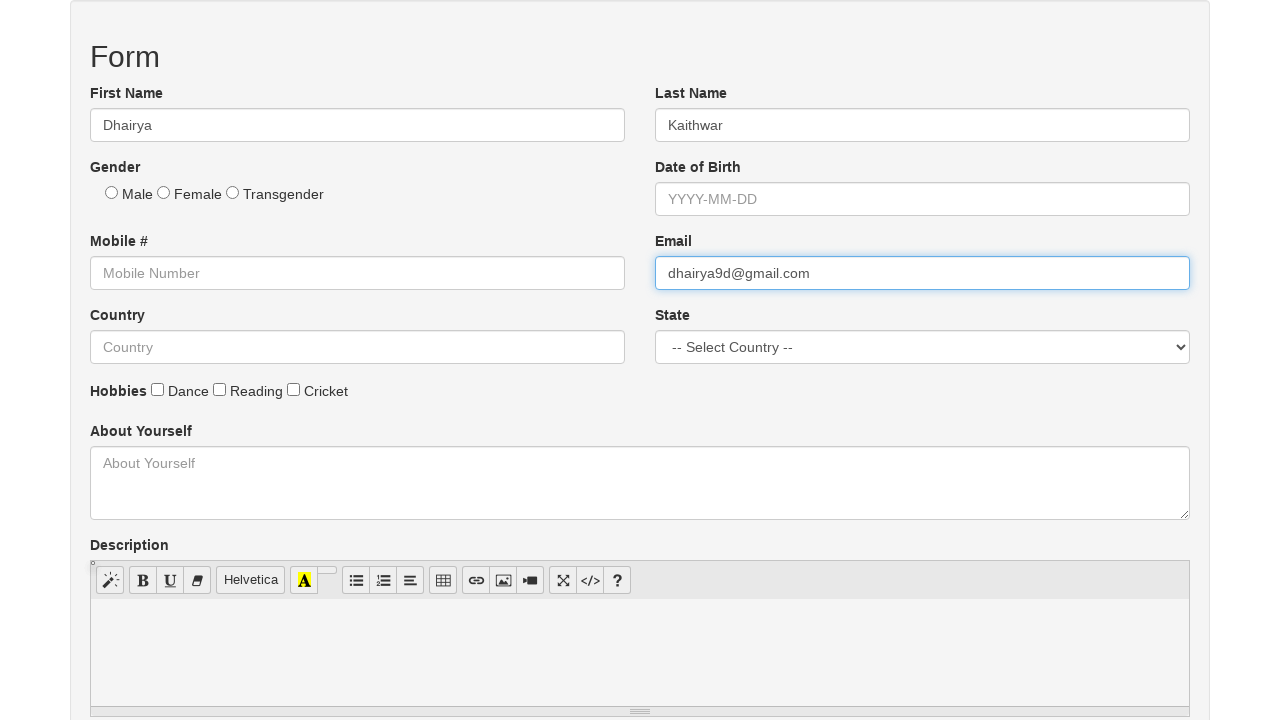

Verified first name field contains 'Dhairya'
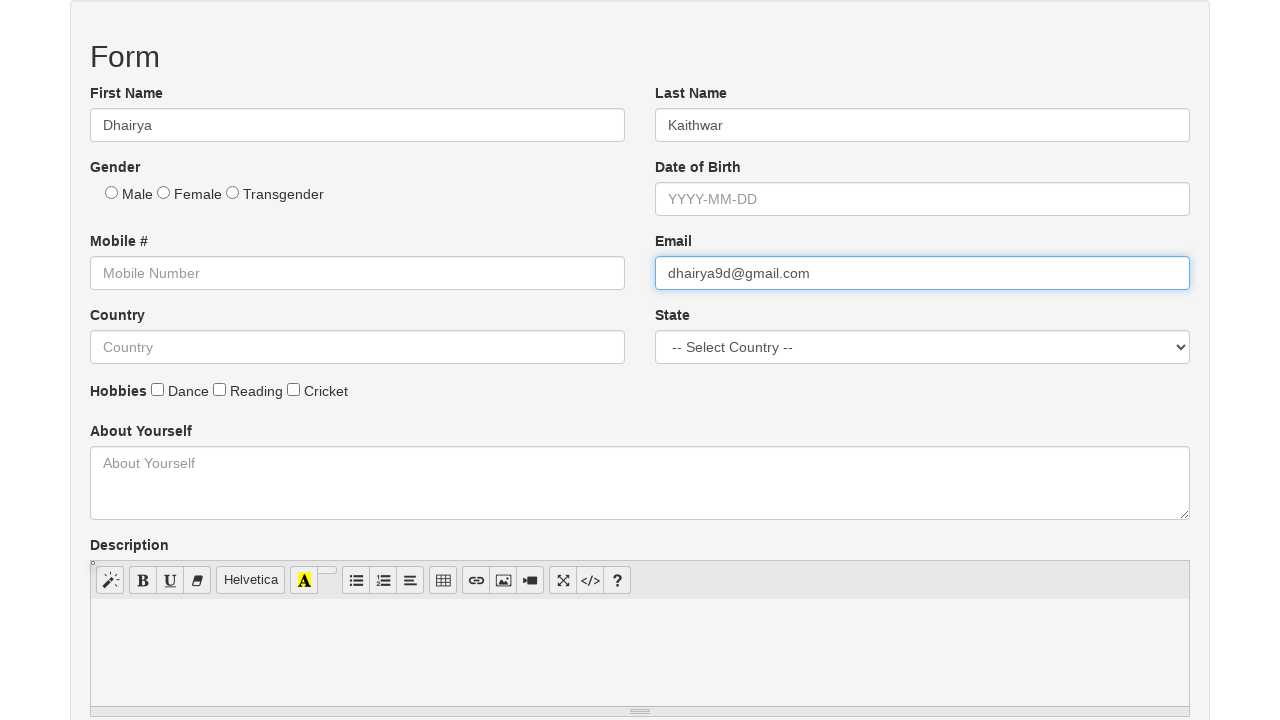

Verified last name field contains 'Kaithwar'
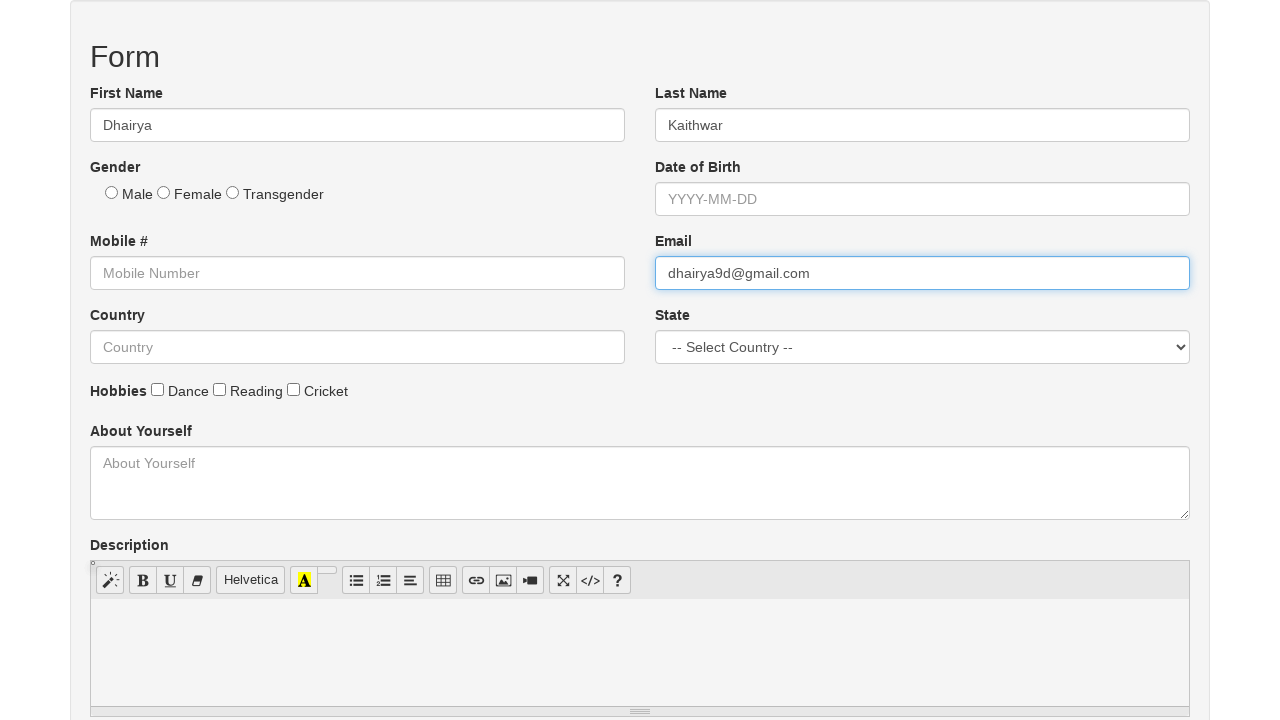

Verified email field contains 'dhairya9d@gmail.com'
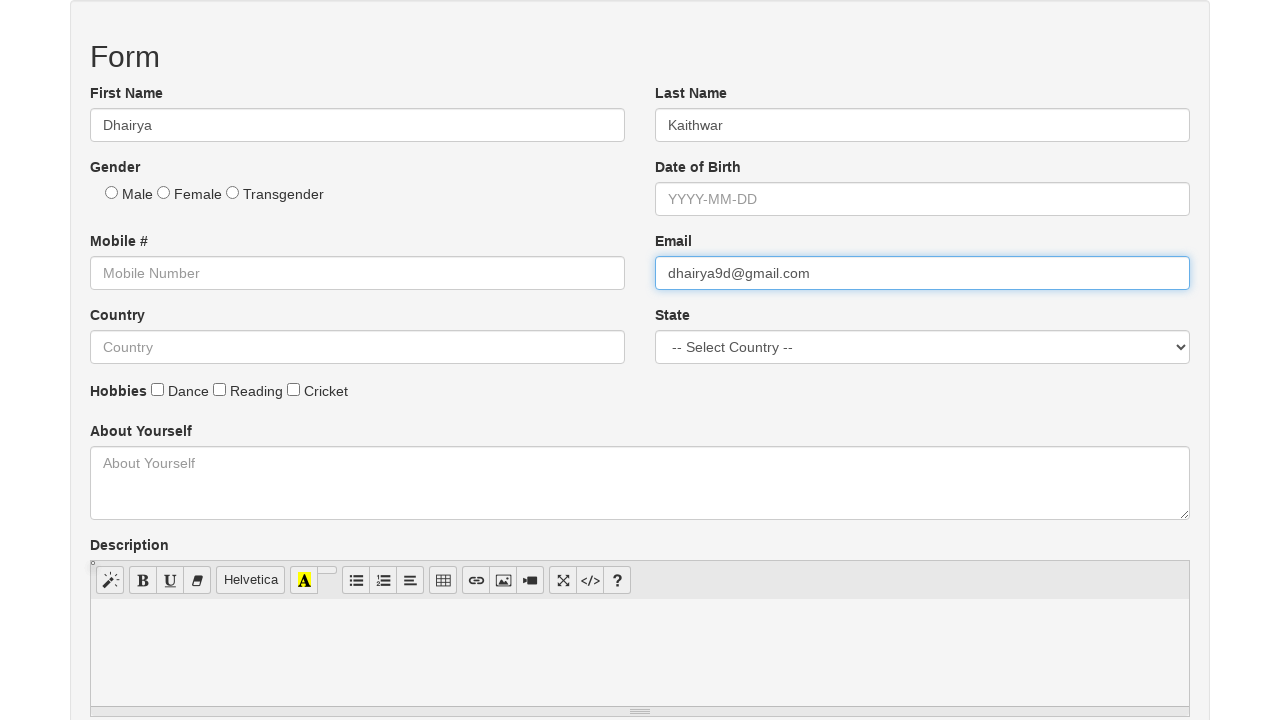

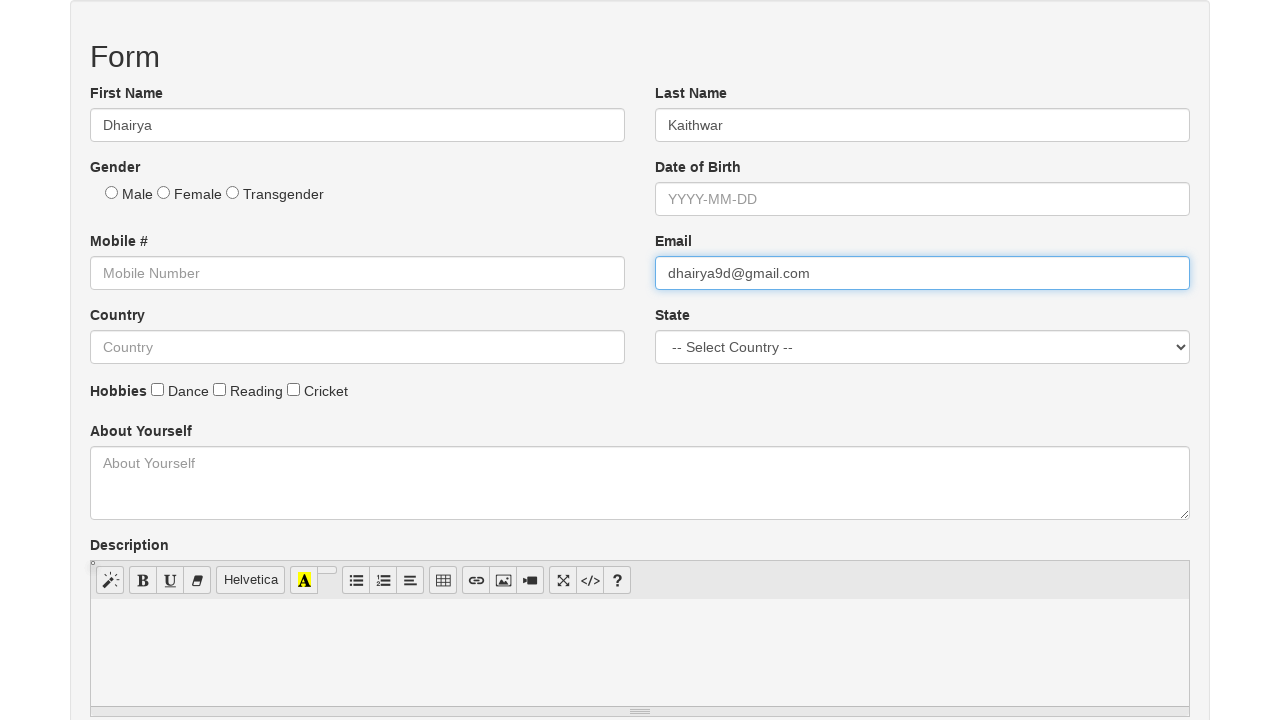